Tests scrolling to a specific web table element and scrolling within the table

Starting URL: https://rahulshettyacademy.com/AutomationPractice/

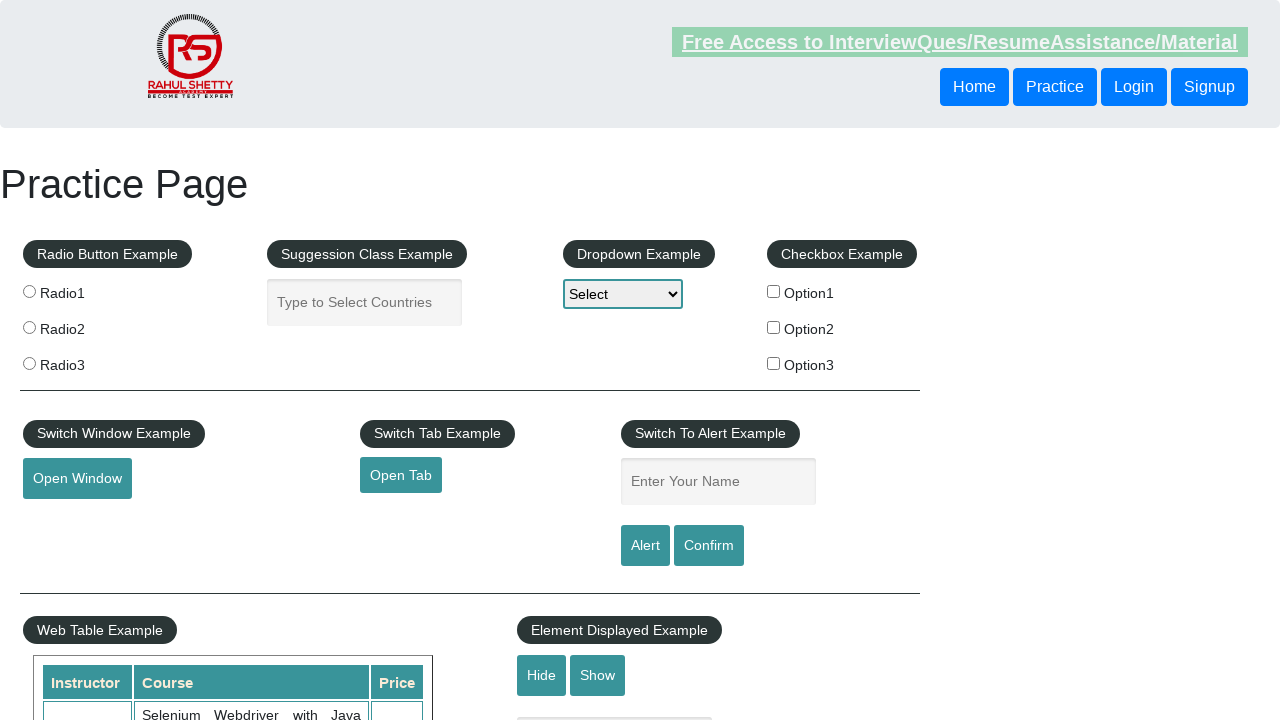

Scrolled to 'Web Table Example' element
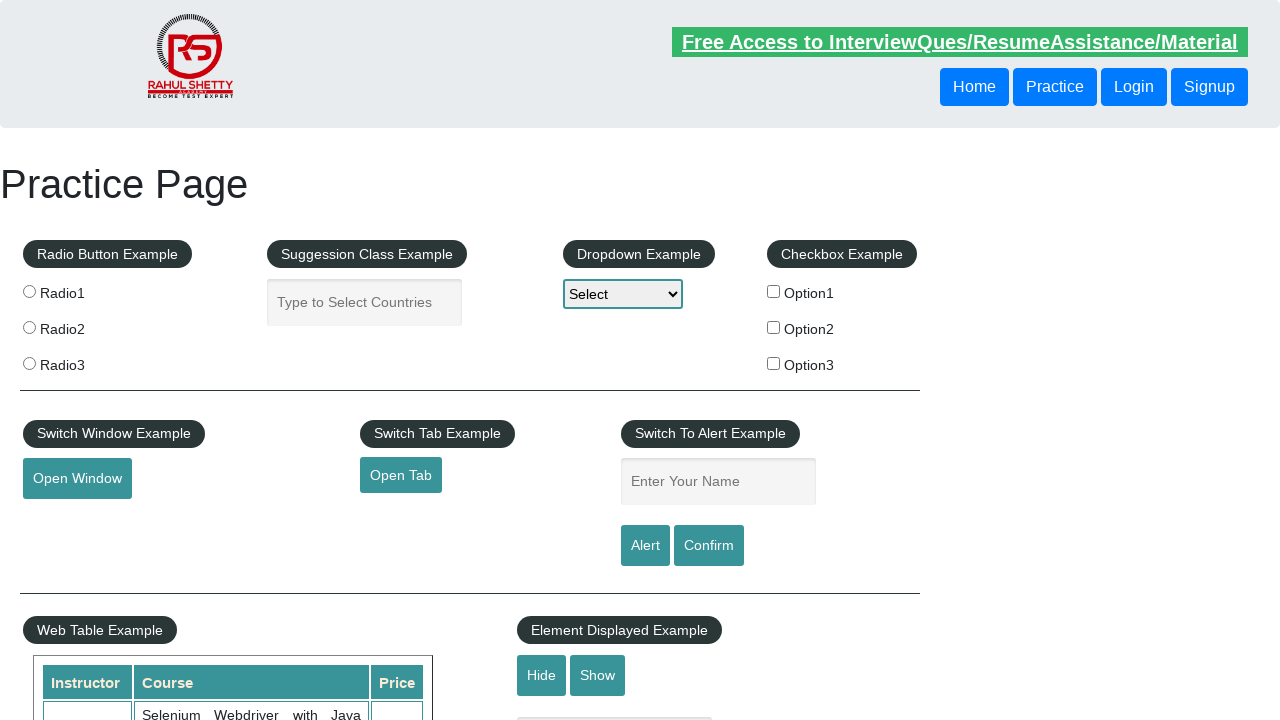

Scrolled within the fixed header table by 500 pixels
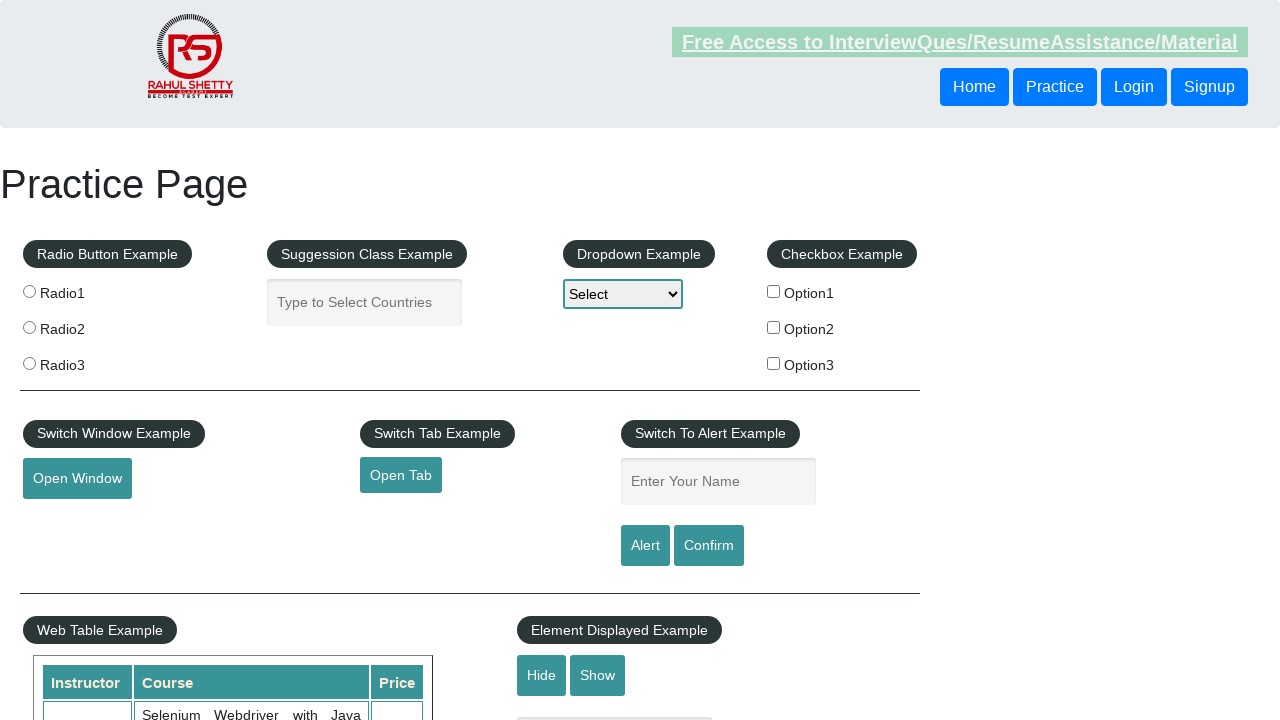

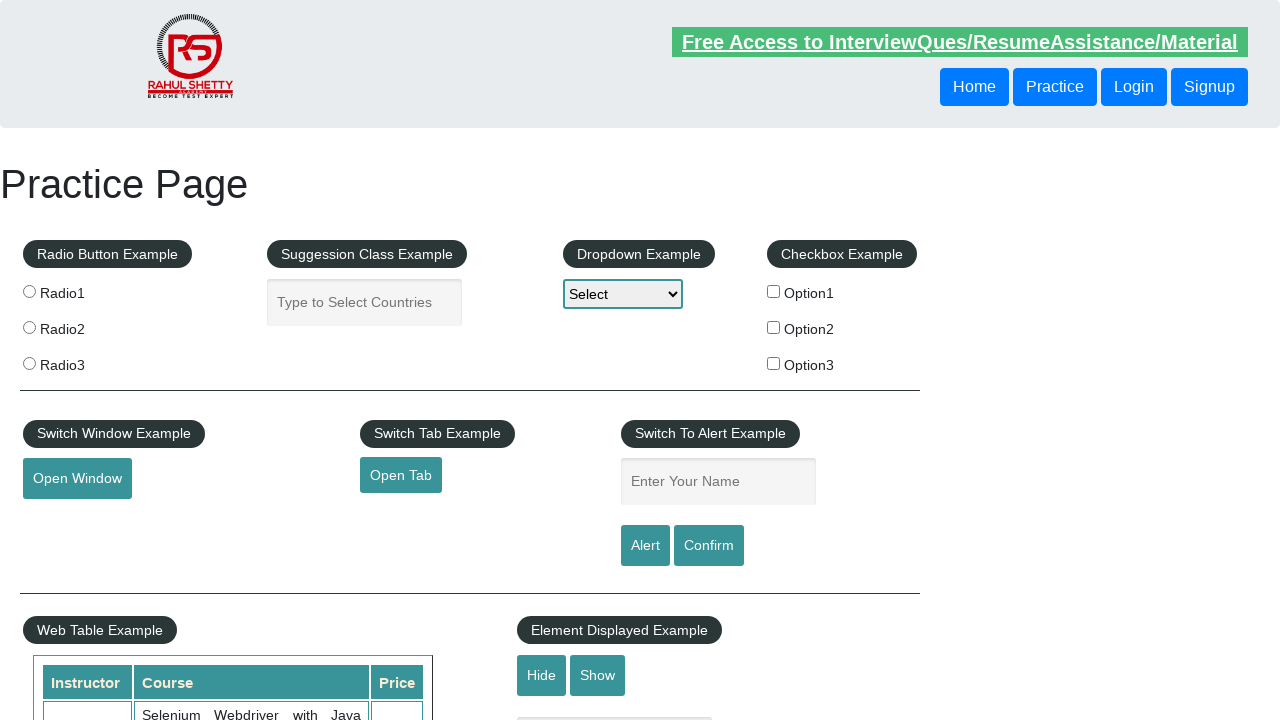